Navigates to AJIO website and verifies that the page loads by checking the current URL

Starting URL: https://www.ajio.com/

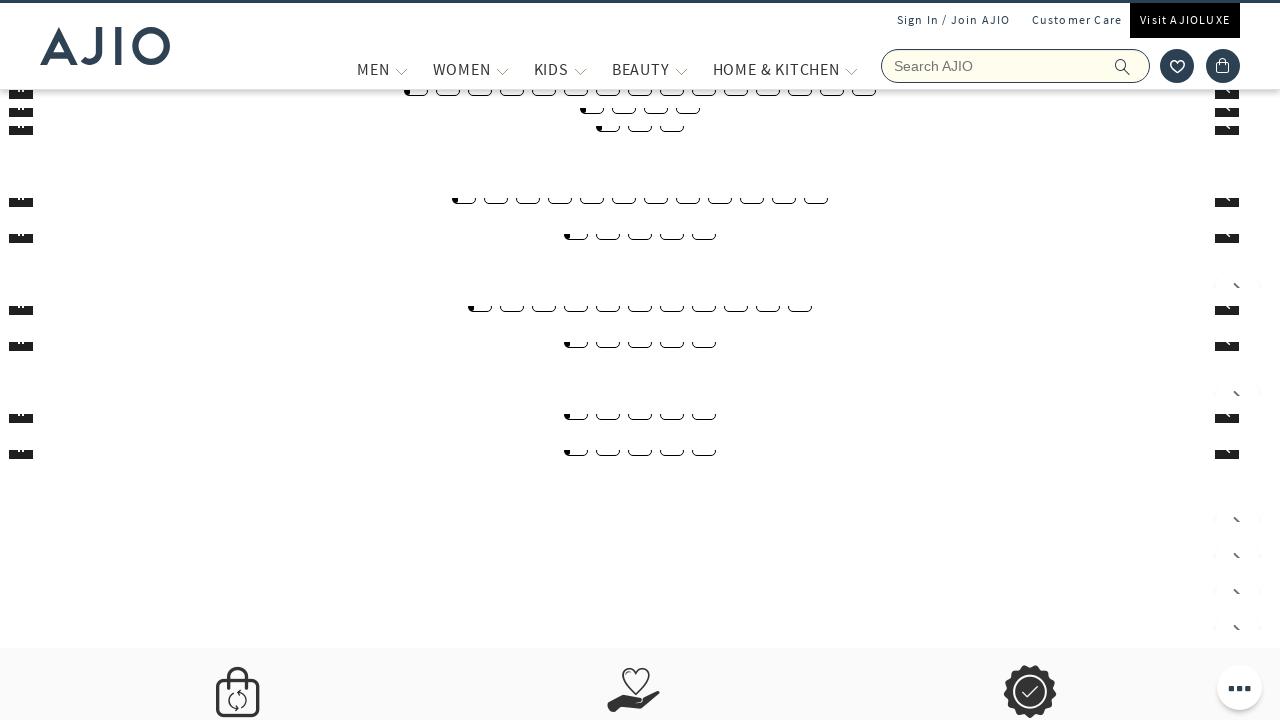

Retrieved current URL after page load
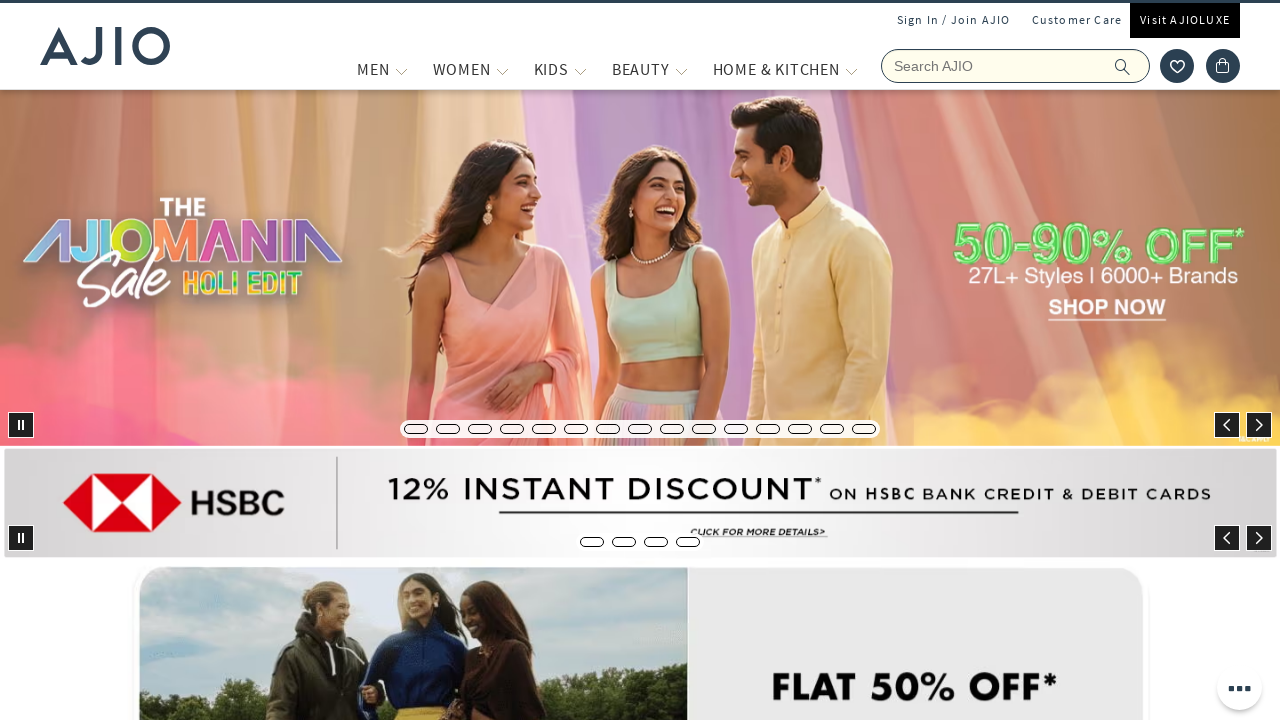

Printed current URL to console
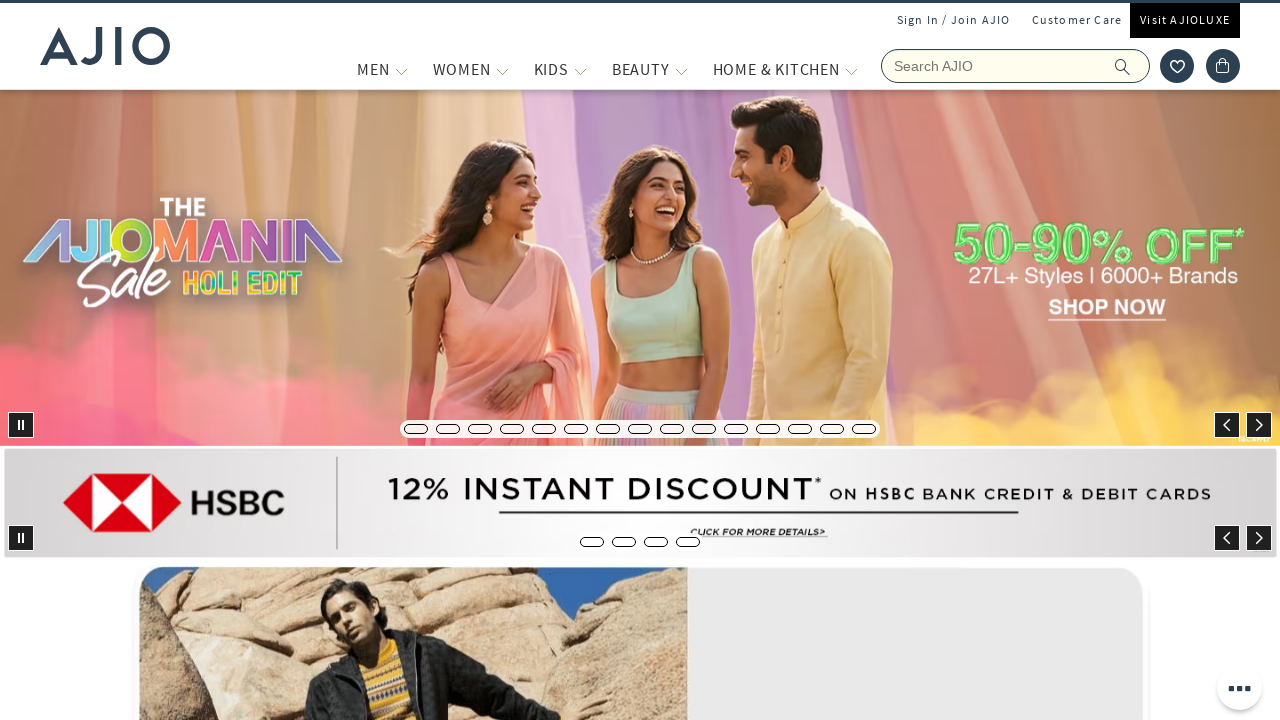

Verified page URL matches expected AJIO website URL
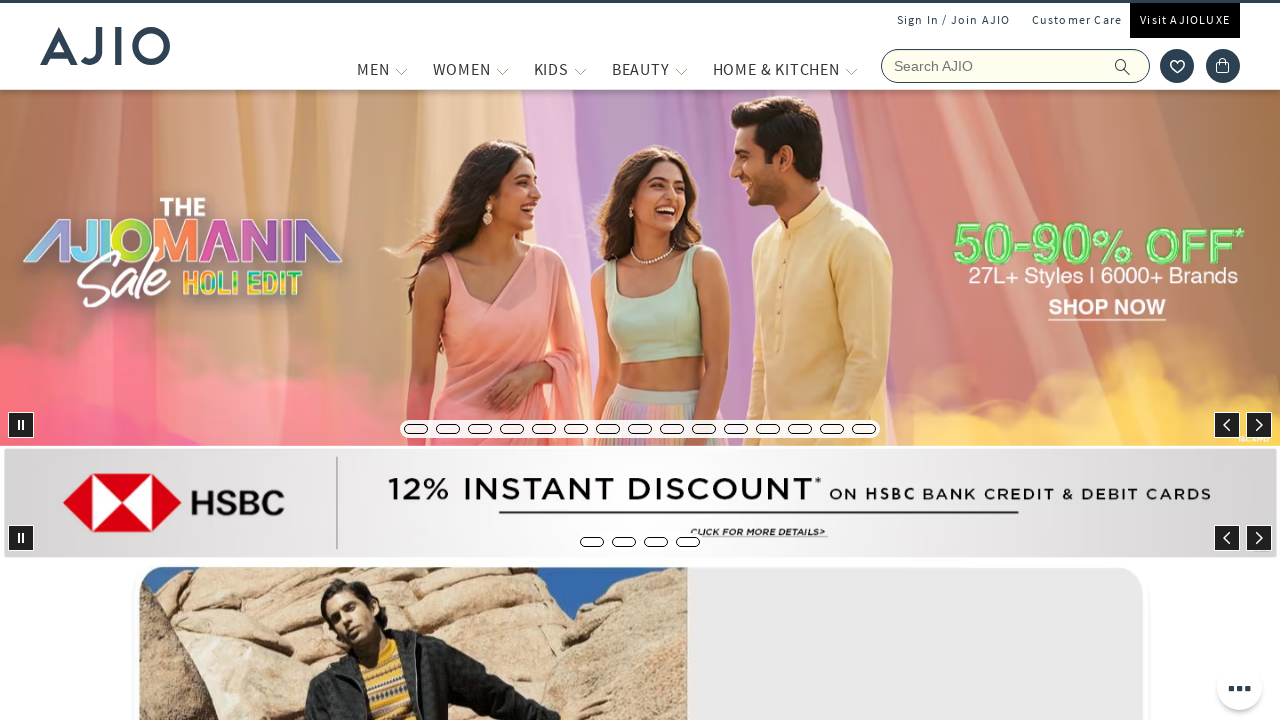

Confirmed URL verification completion
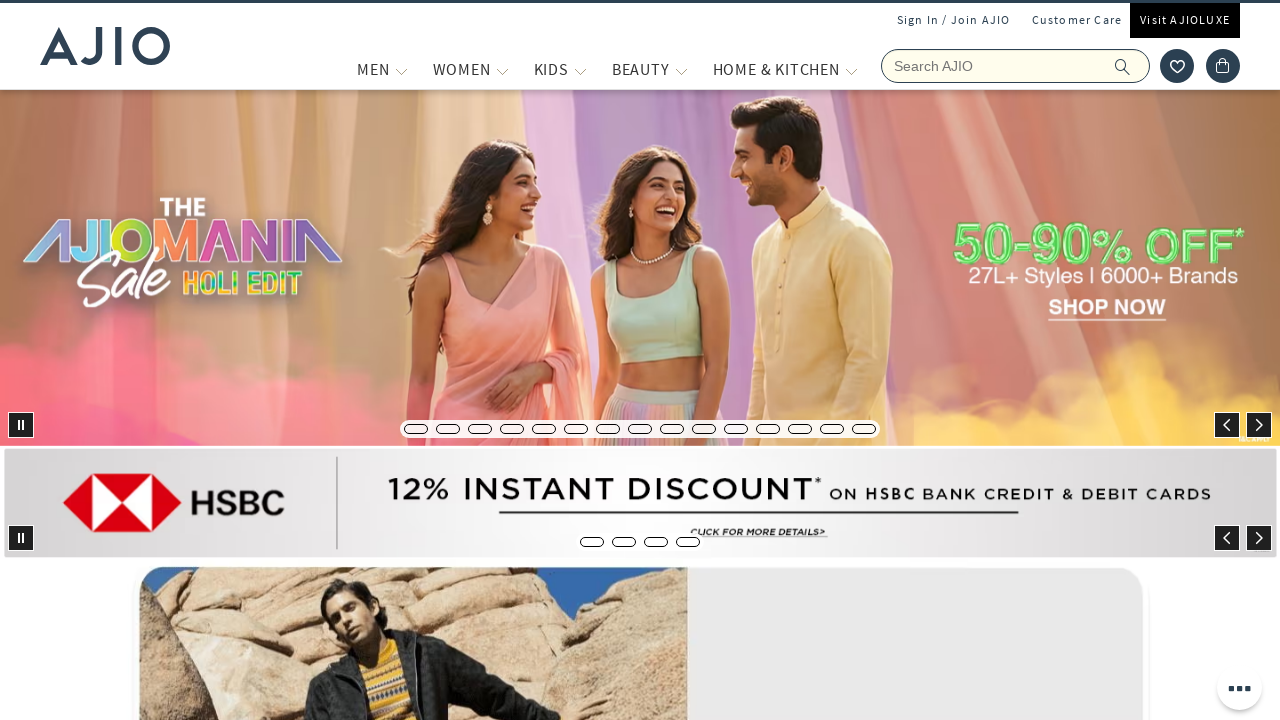

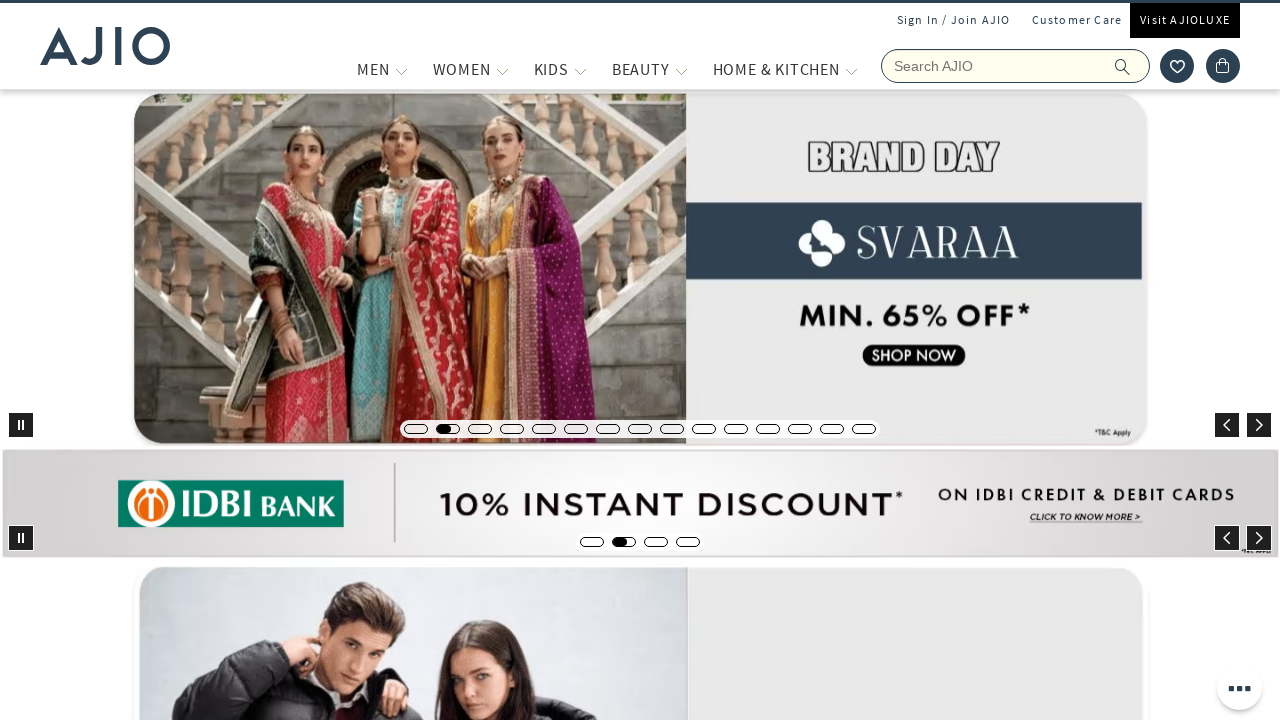